Tests checkbox functionality by checking and unchecking a checkbox element on a test automation practice page

Starting URL: https://testautomationpractice.blogspot.com/

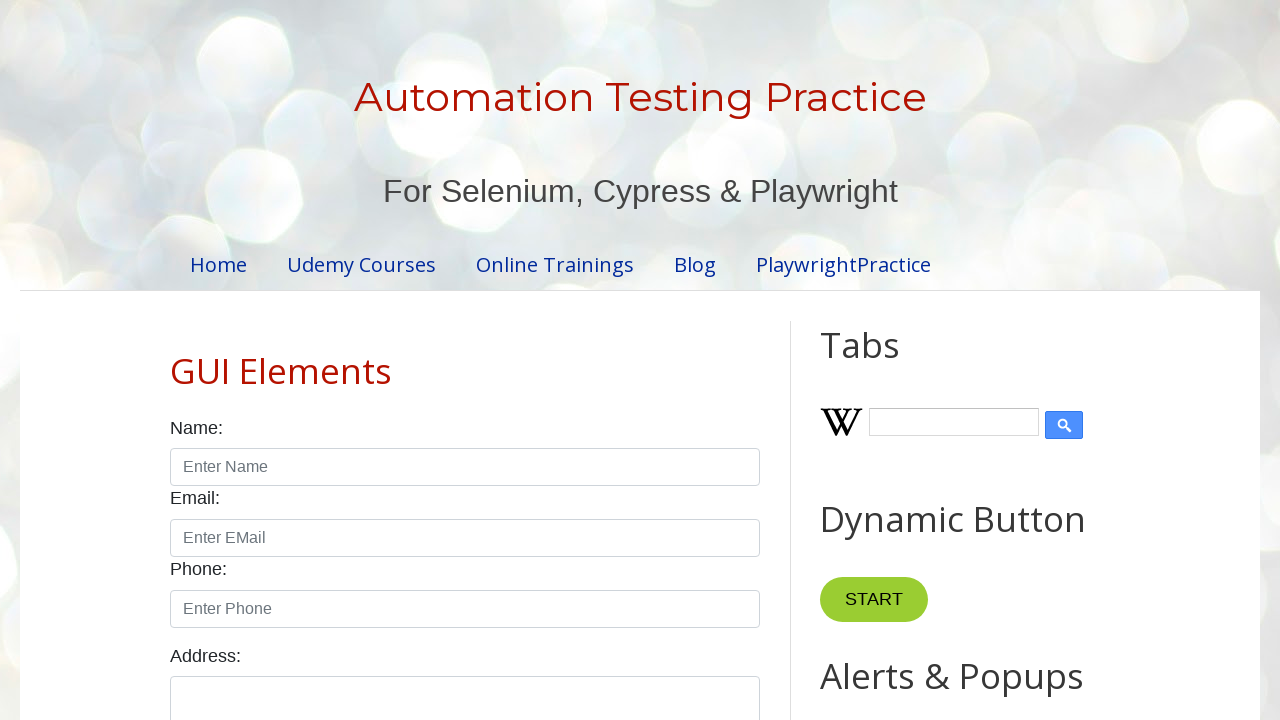

Checked the monday checkbox at (272, 360) on input#monday
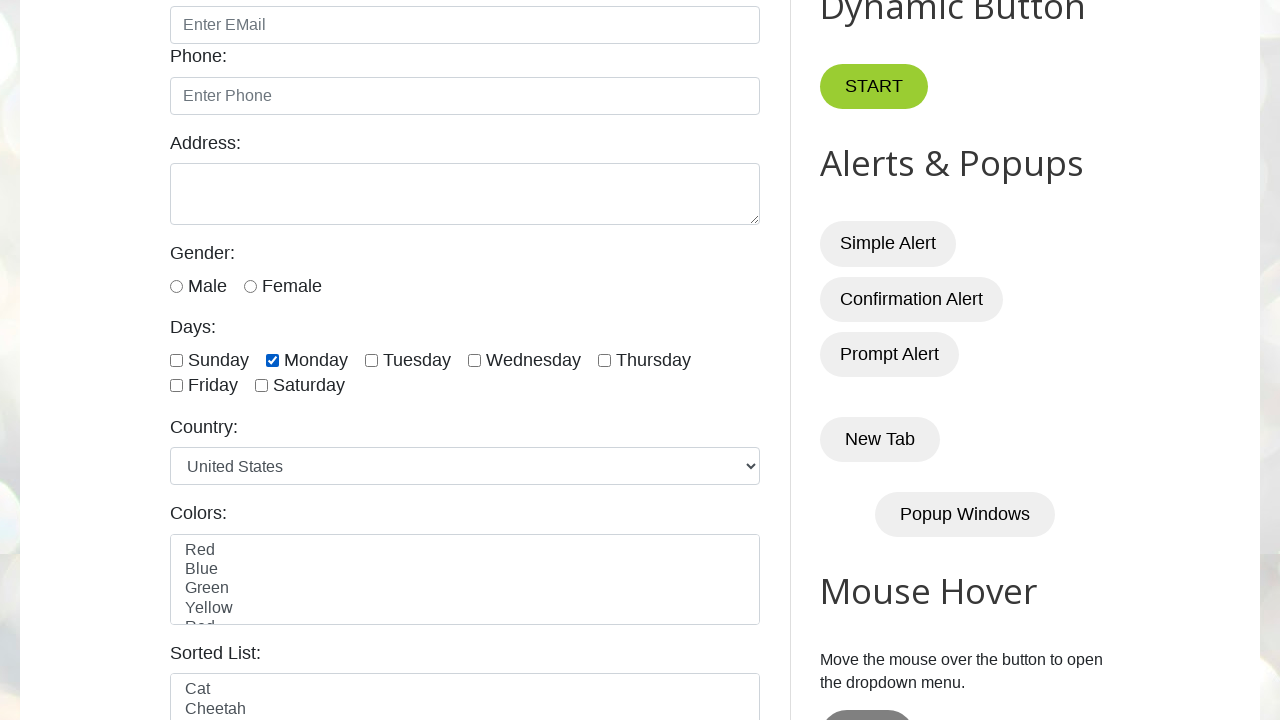

Unchecked the monday checkbox at (272, 360) on input#monday
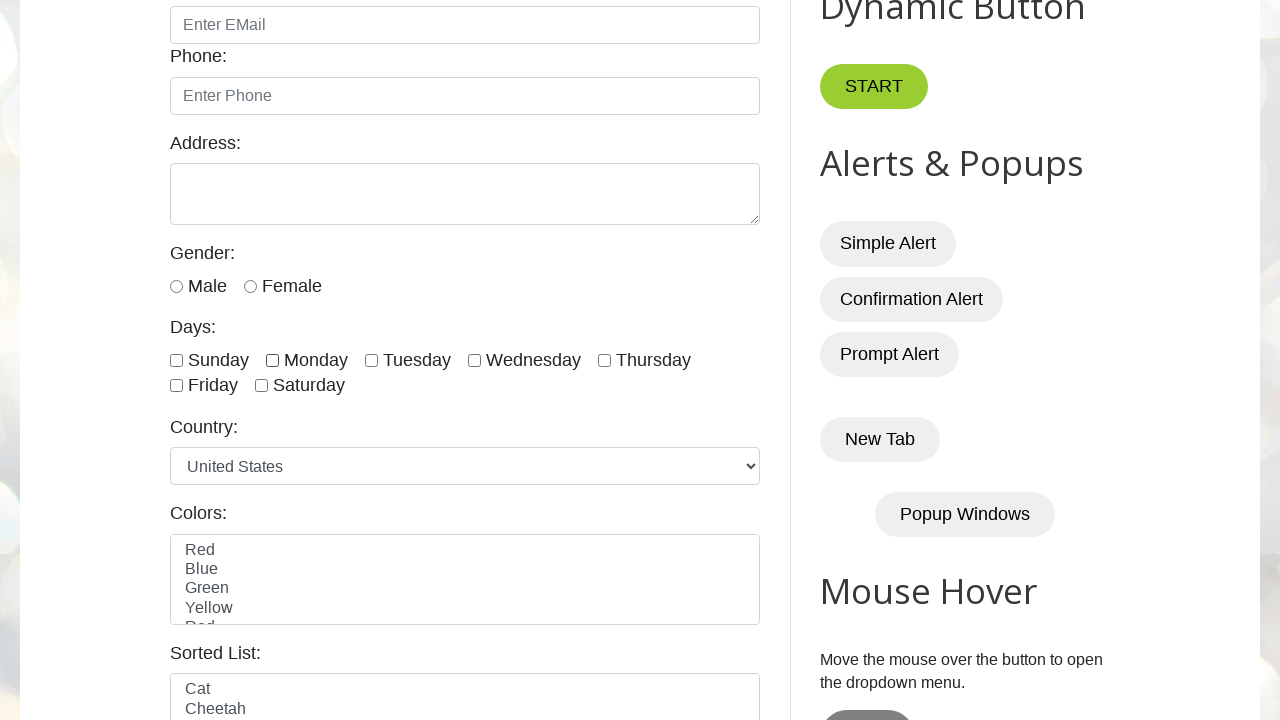

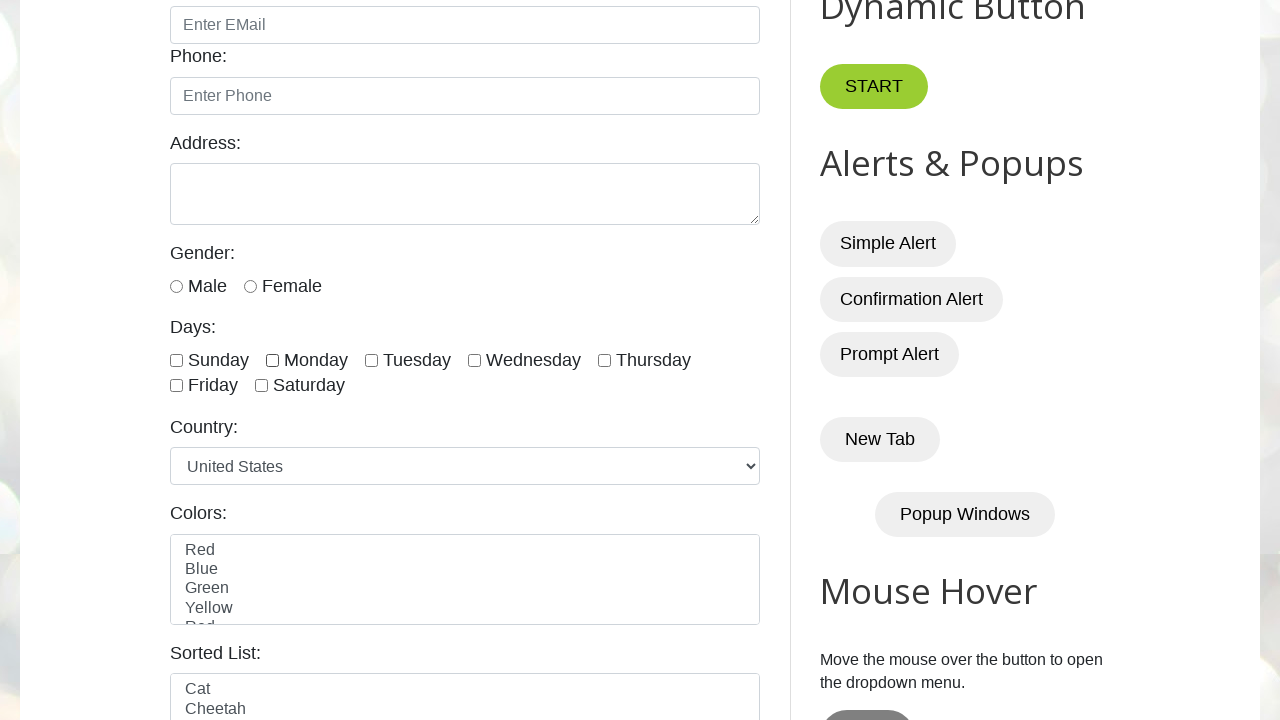